Tests key press functionality by navigating to the Key Presses page and sending an Enter key to the input field

Starting URL: https://the-internet.herokuapp.com/

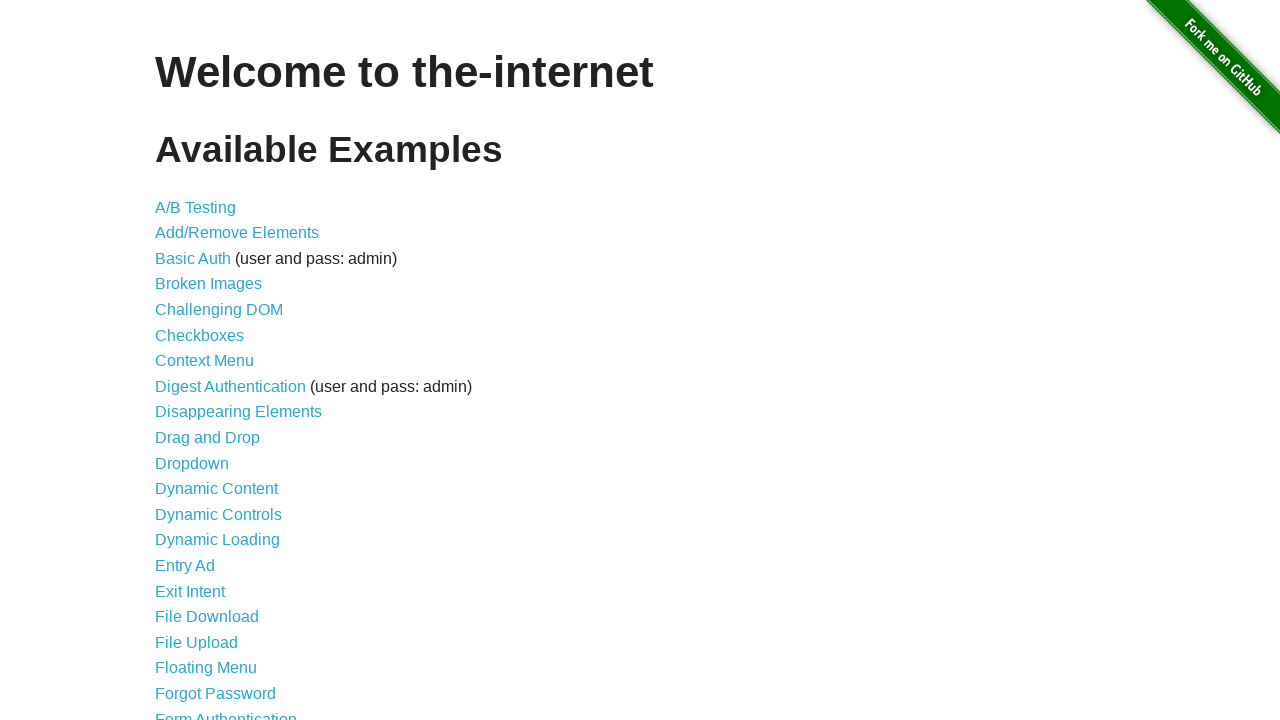

Clicked on Key Presses link to navigate to the key press test page at (200, 360) on text=Key Presses
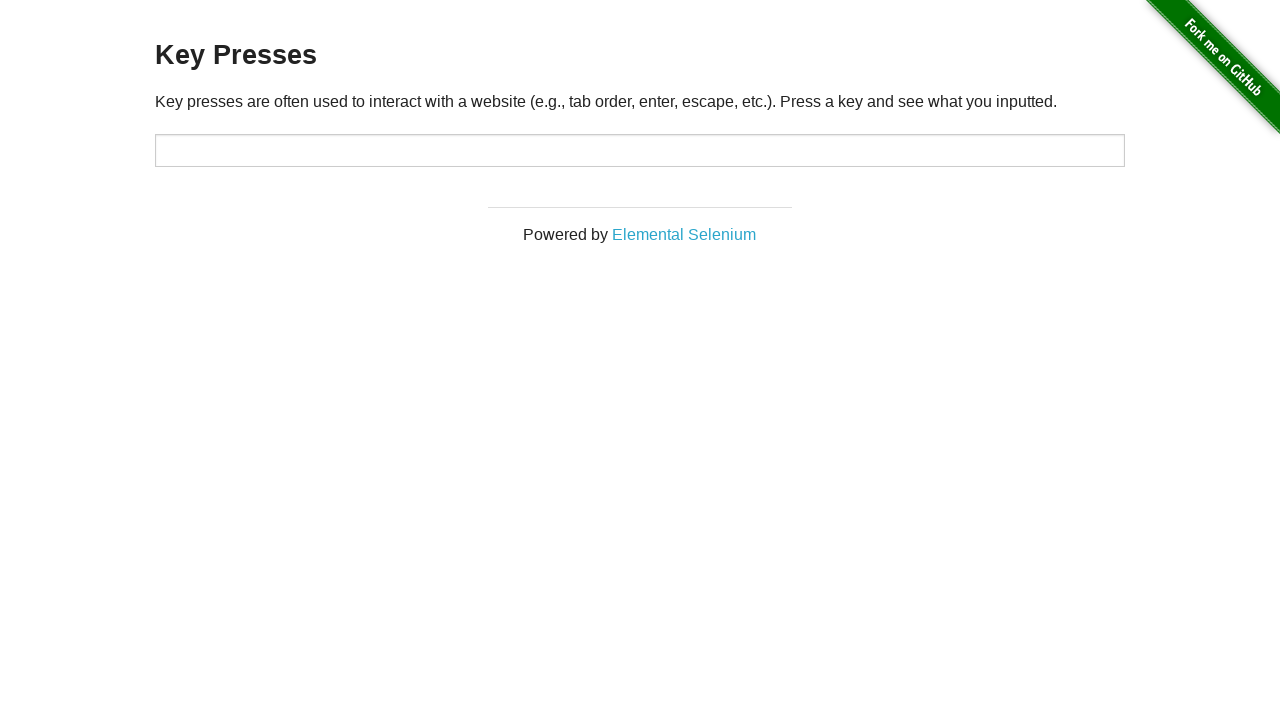

Sent Enter key press to the target input field on #target
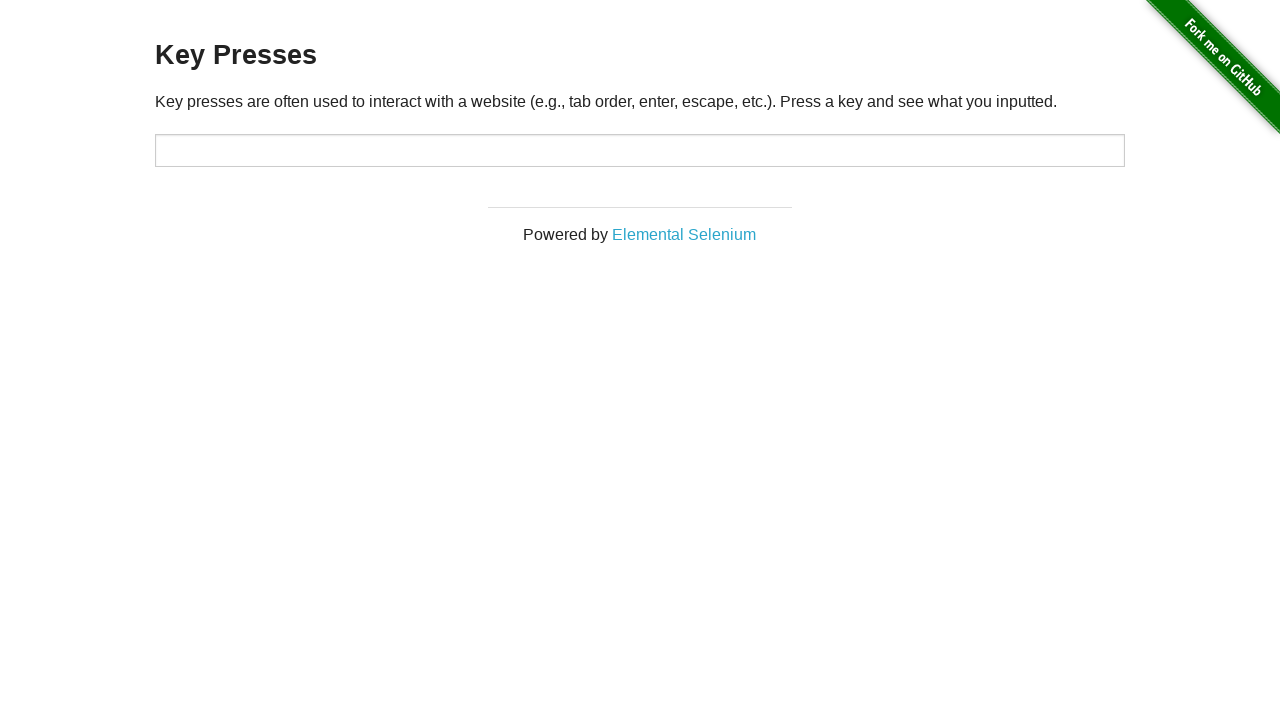

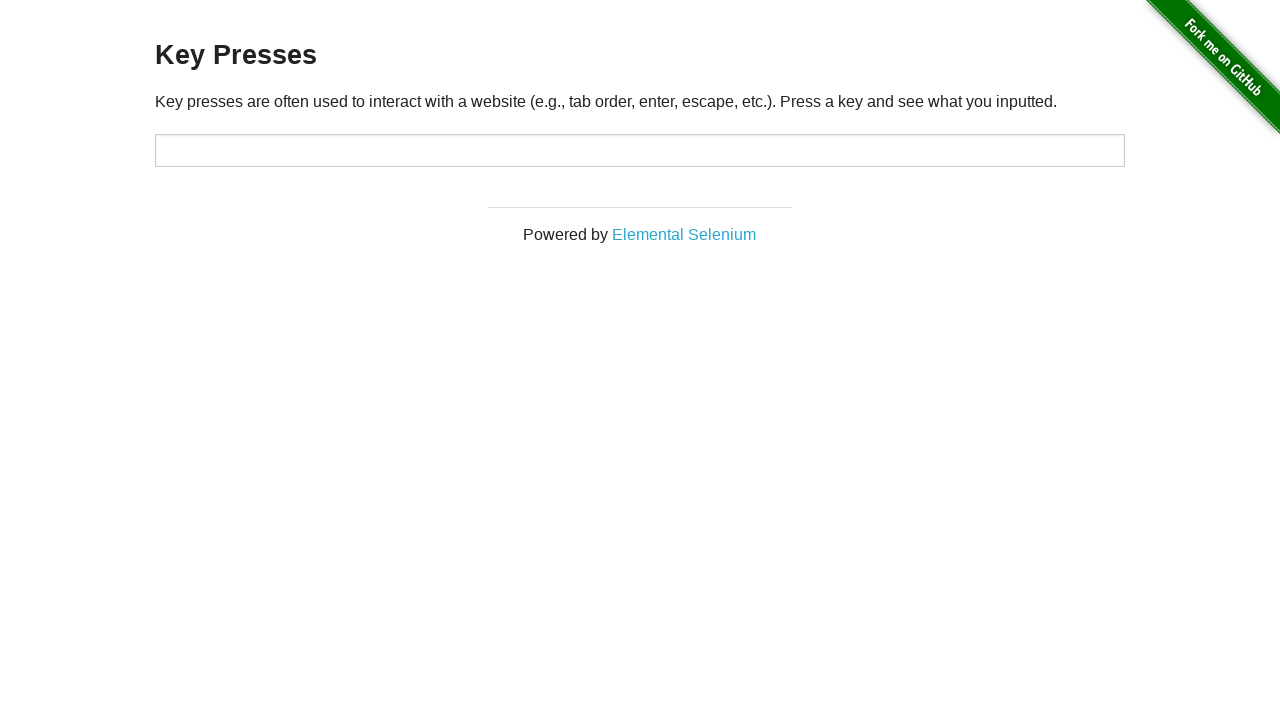